Tests working with multiple browser windows by clicking a link that opens a new window, then switching between windows and verifying page titles

Starting URL: https://the-internet.herokuapp.com/windows

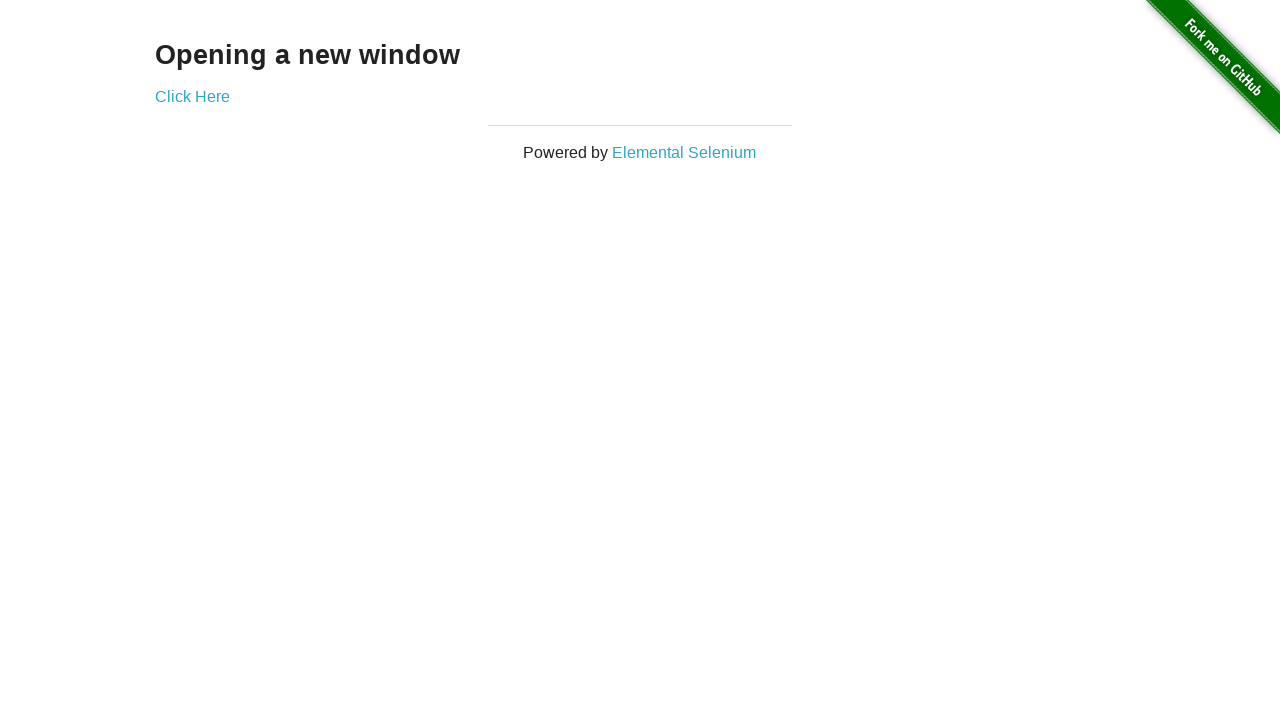

Clicked link to open new window at (192, 96) on .example a
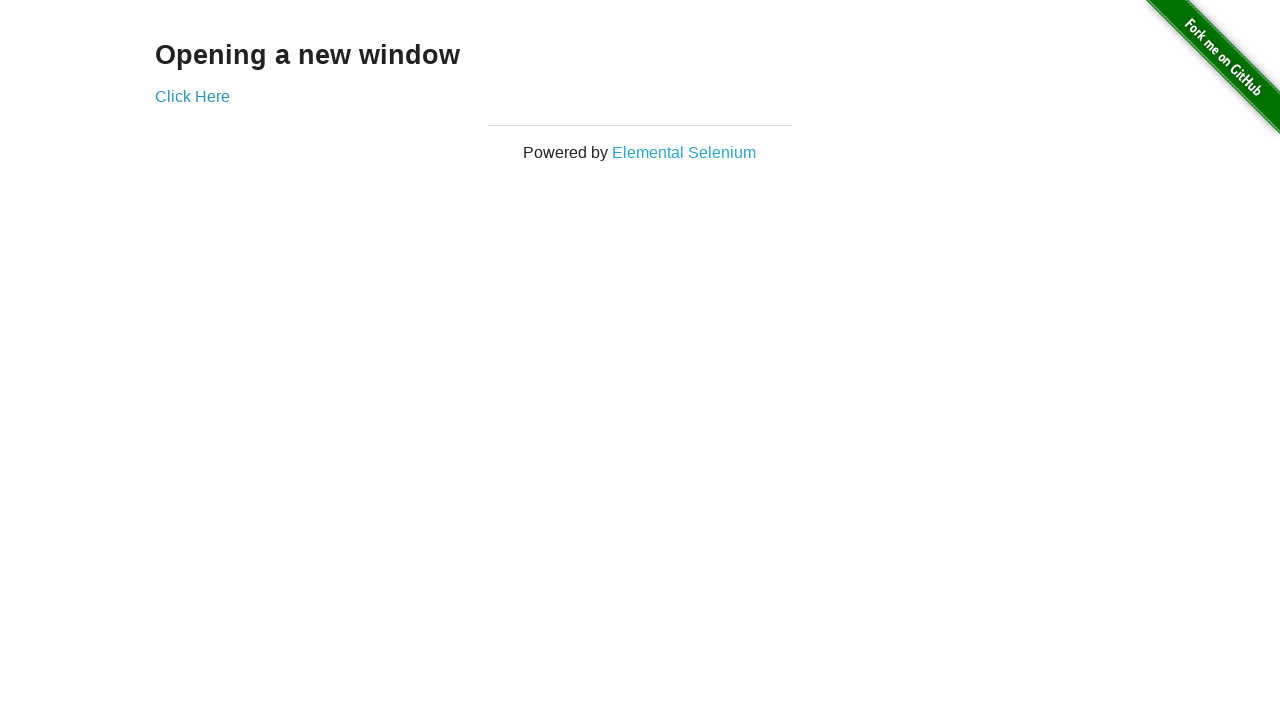

Captured new window page object
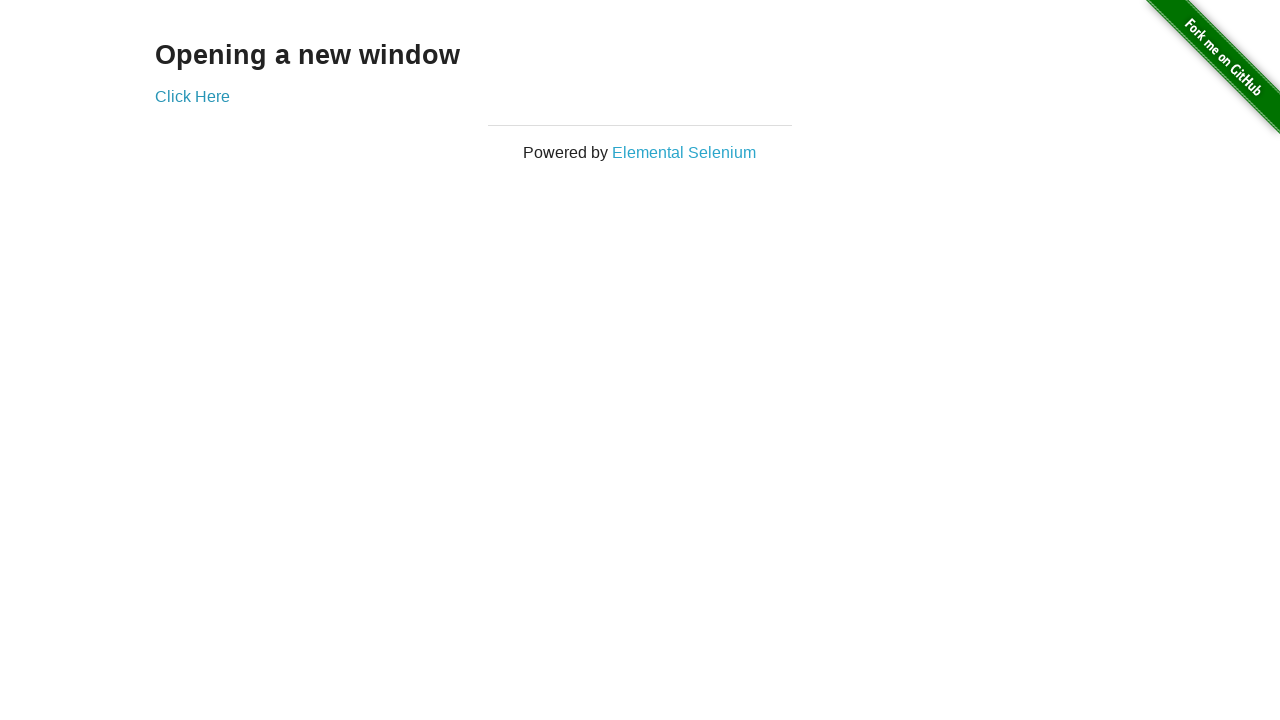

New window finished loading
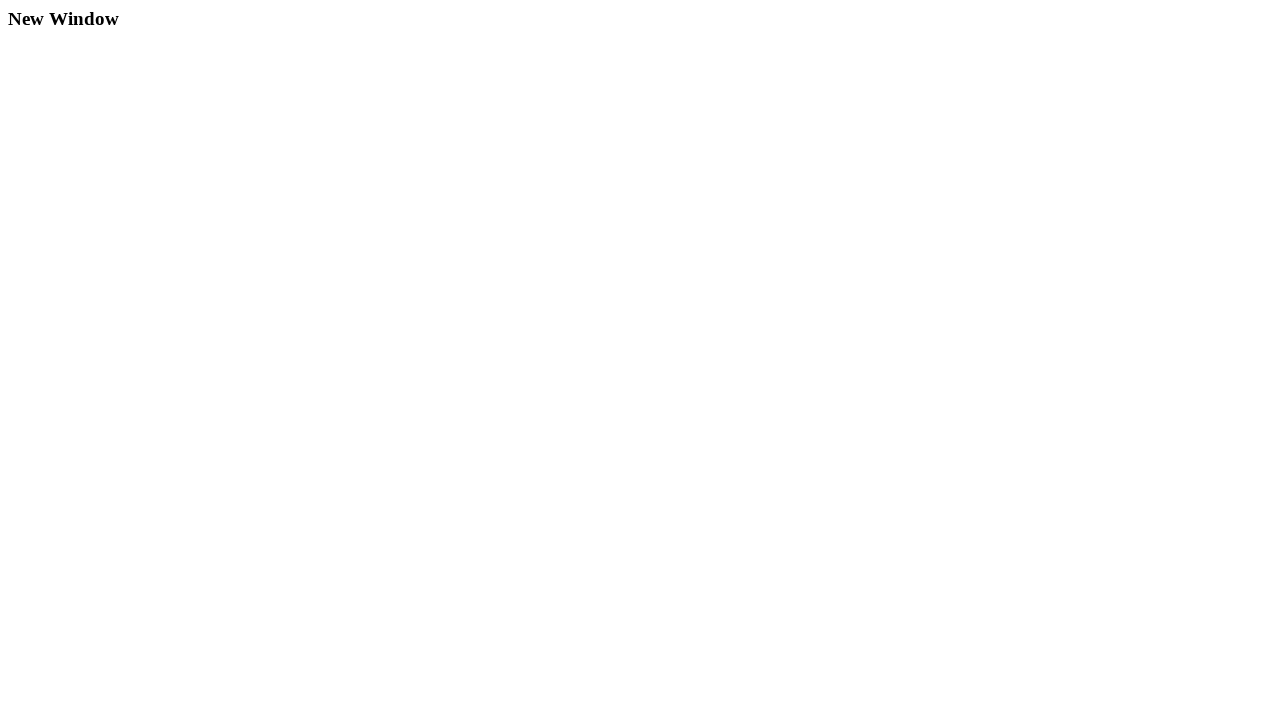

Verified original page title is 'The Internet'
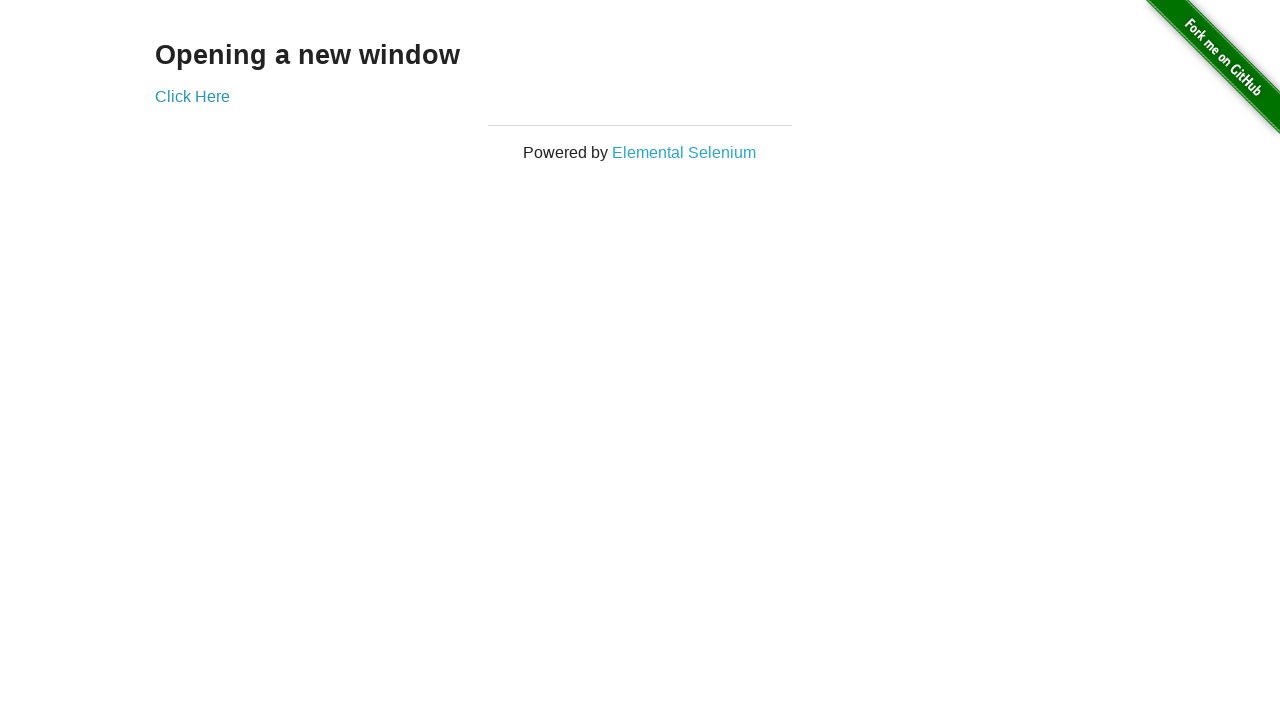

Verified new window title is 'New Window'
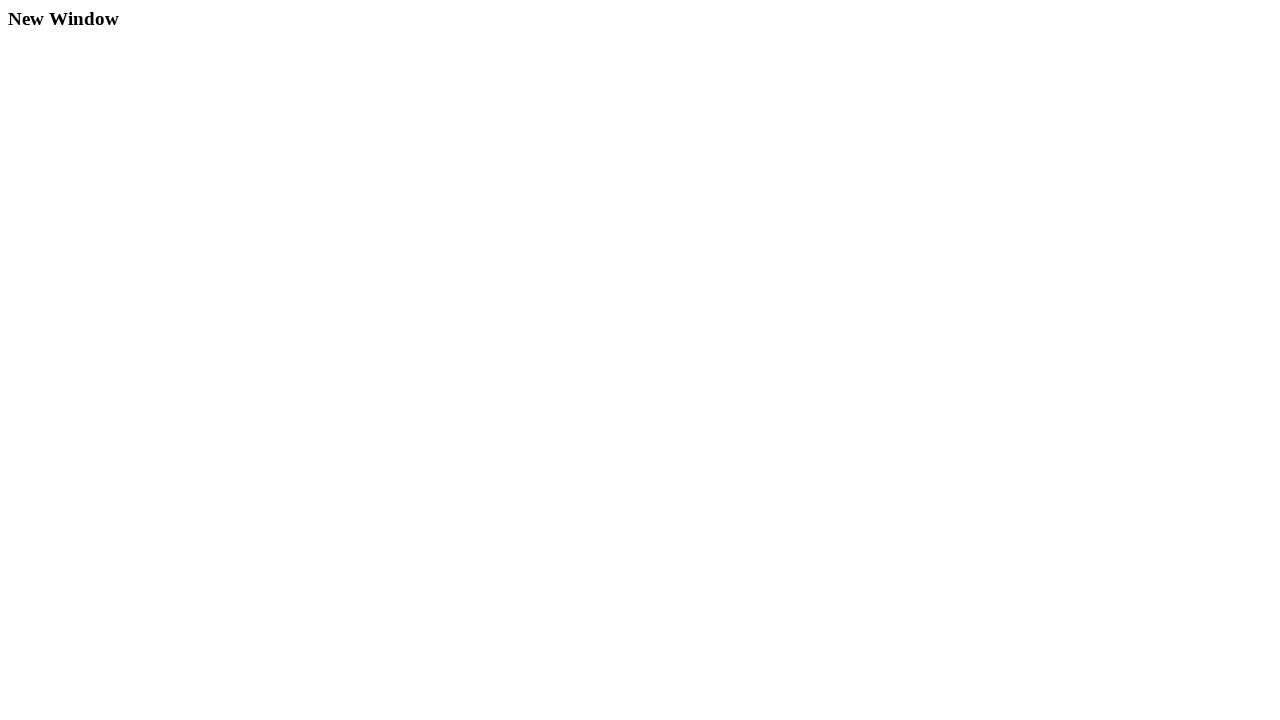

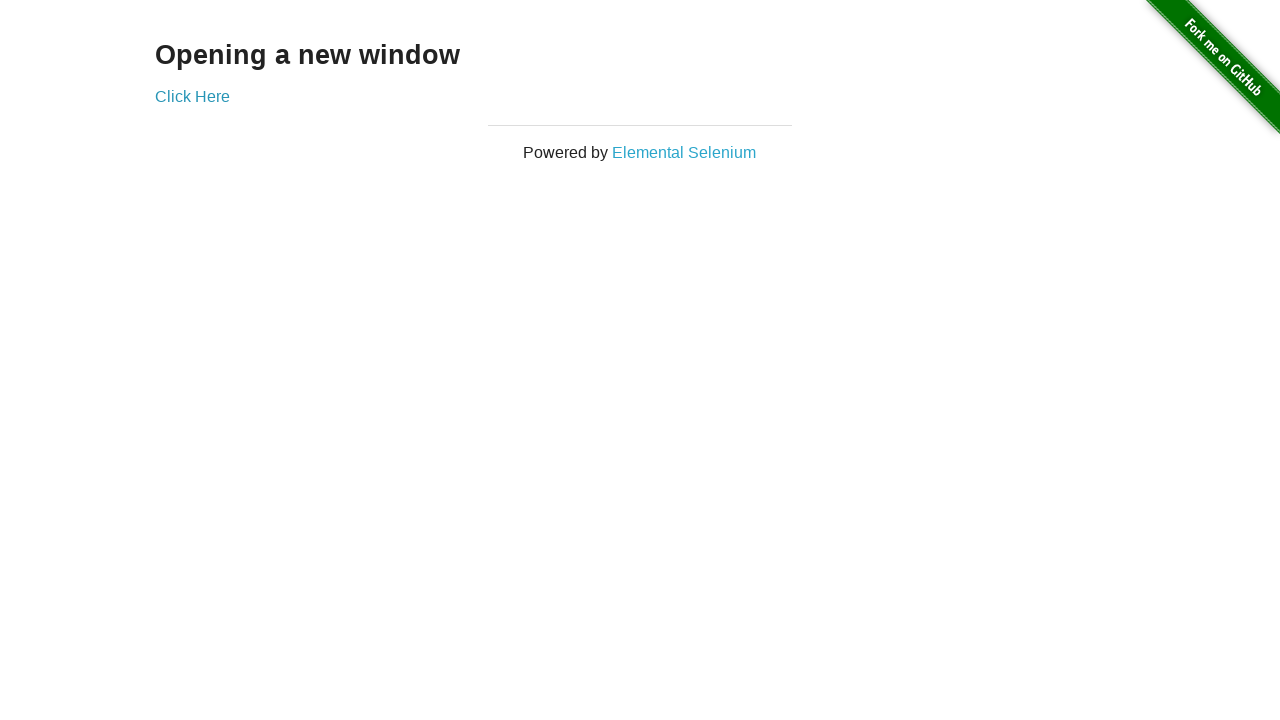